Tests page scrolling functionality by scrolling the window down and then scrolling within a table element with fixed header

Starting URL: https://rahulshettyacademy.com/AutomationPractice/

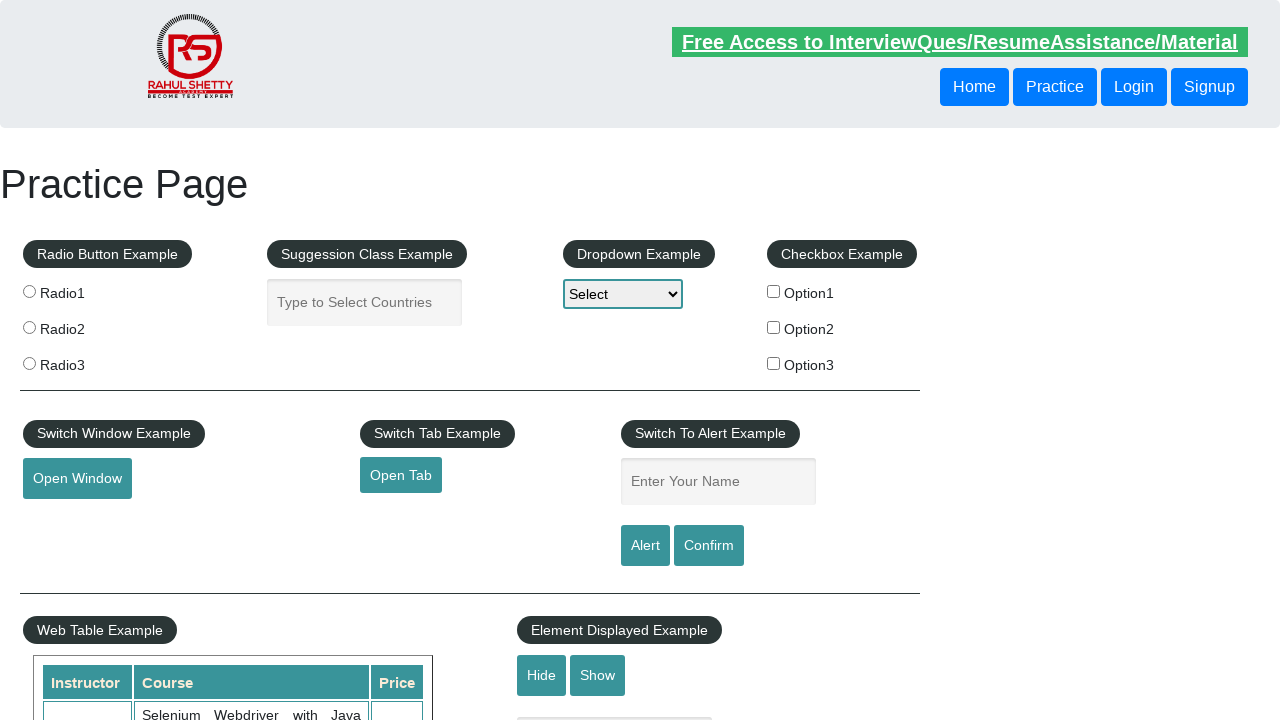

Scrolled window down by 500 pixels
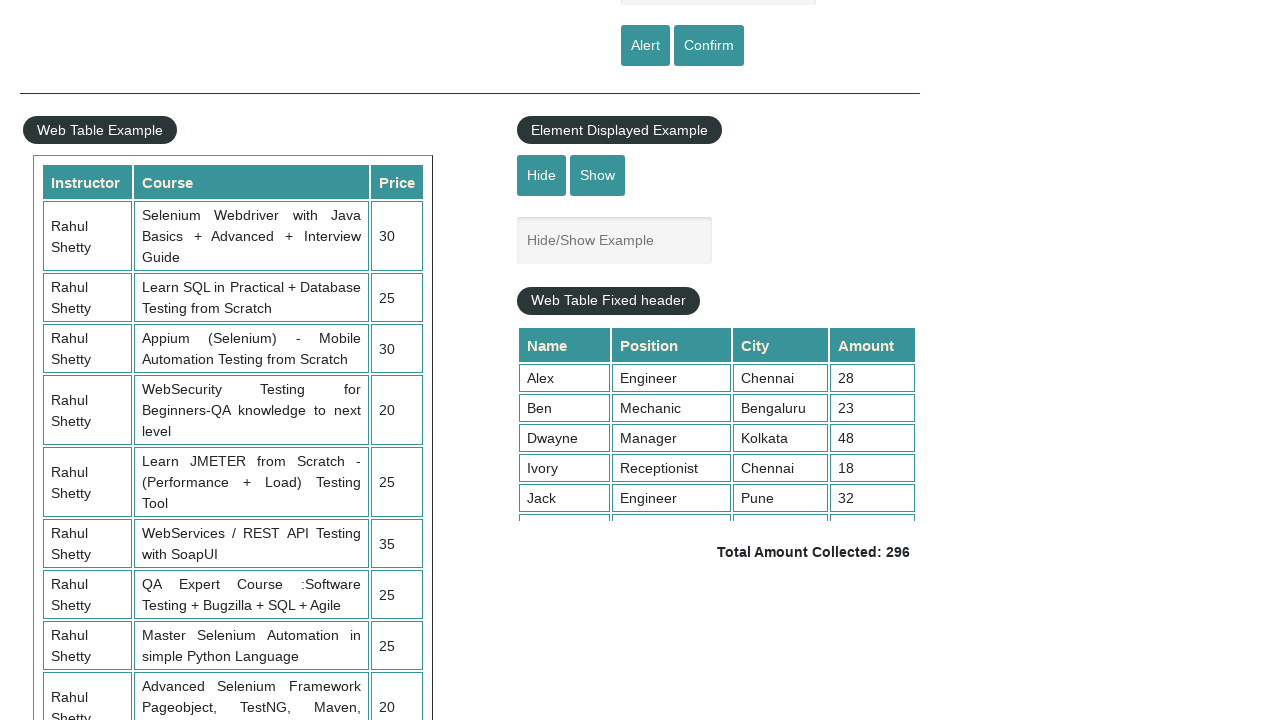

Scrolled table with fixed header to position 5000
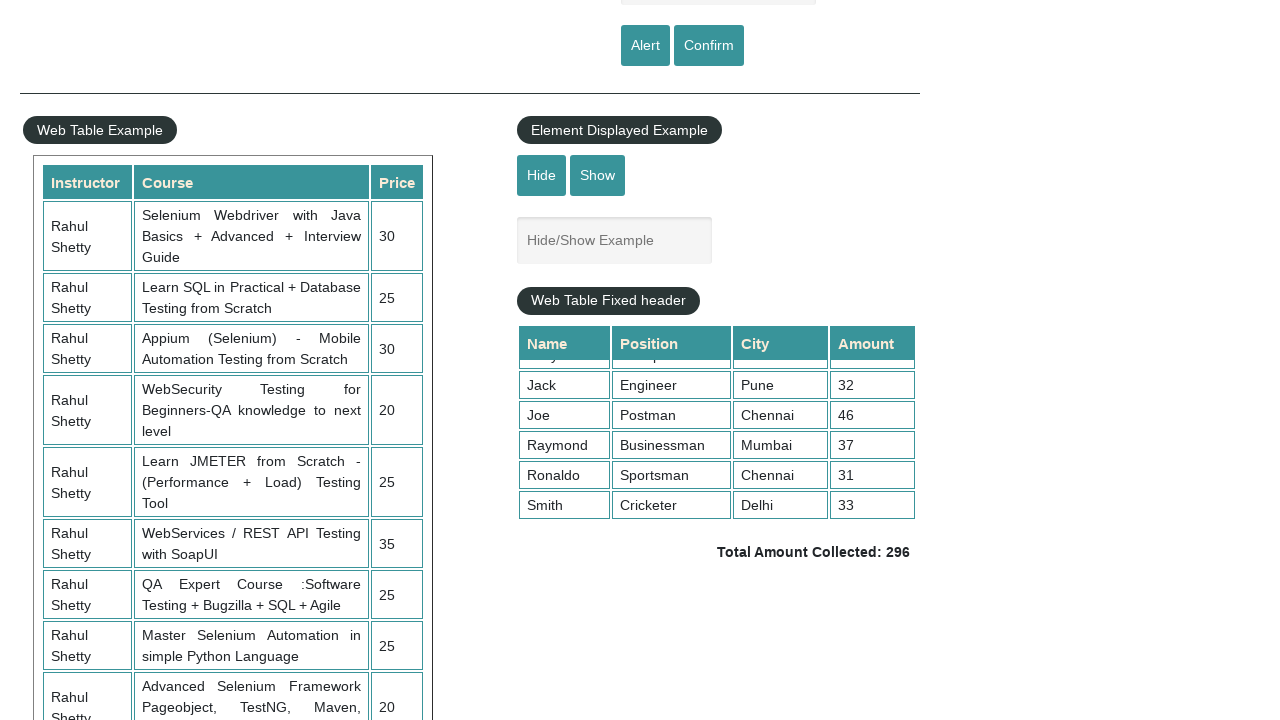

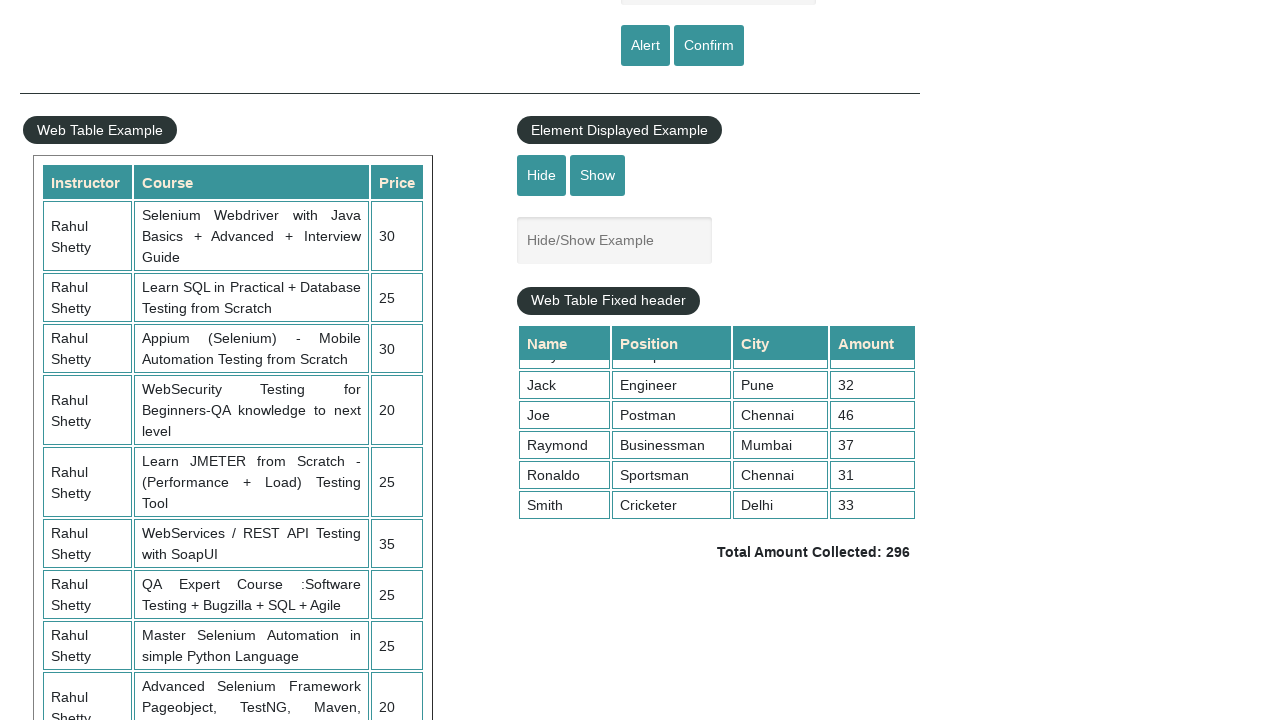